Tests different types of JavaScript alerts (simple alert, confirm dialog, and prompt dialog) by triggering them and interacting with accept/dismiss actions

Starting URL: https://www.hyrtutorials.com/p/alertsdemo.html

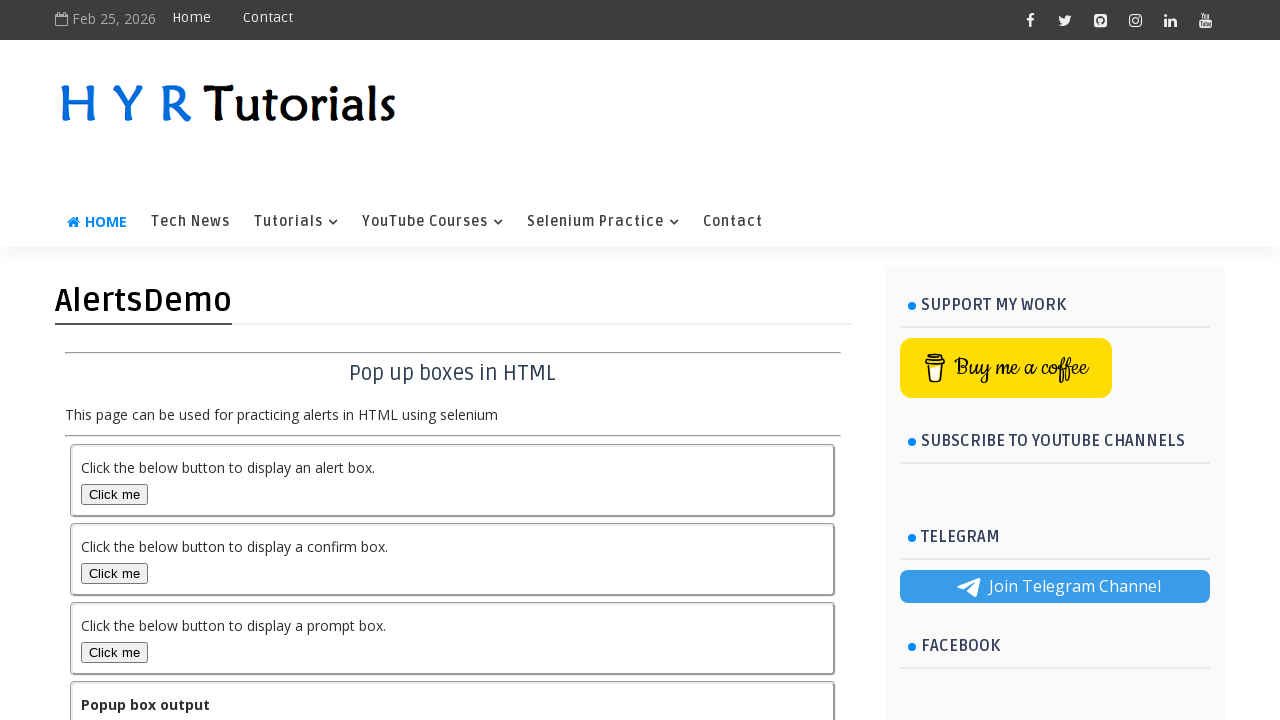

Clicked alert box button to trigger simple alert at (114, 494) on #alertBox
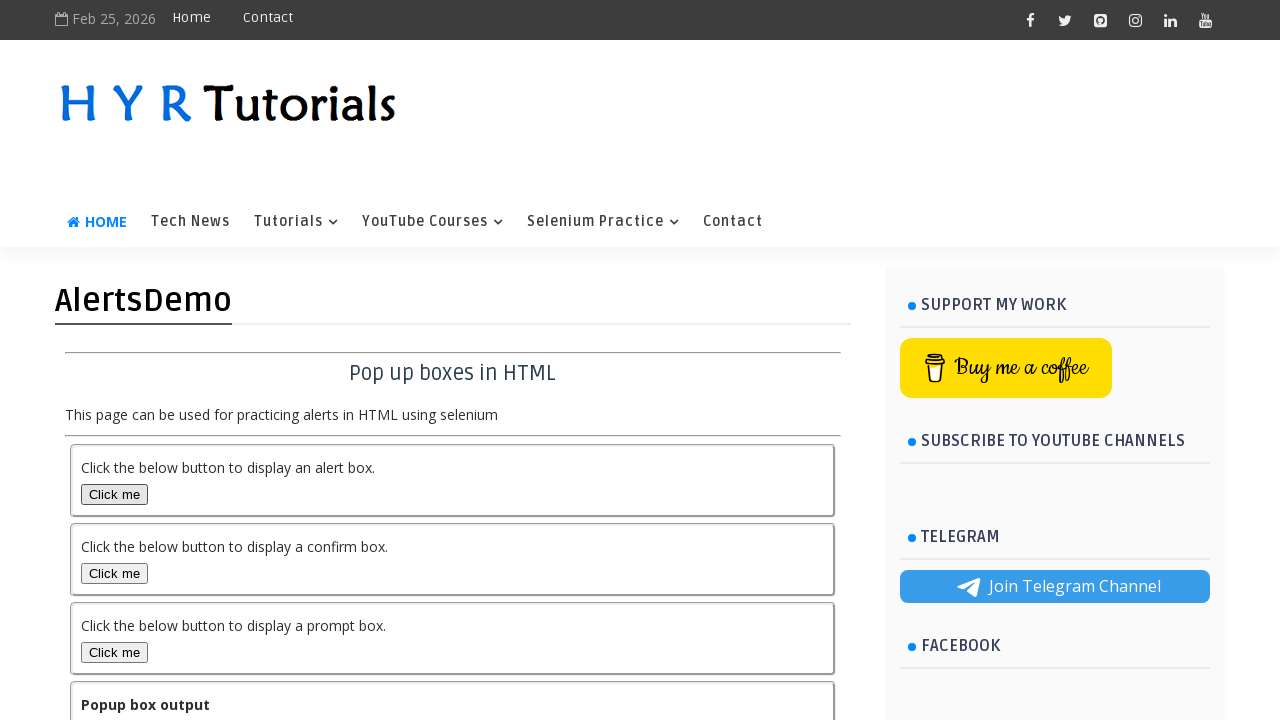

Accepted simple alert dialog
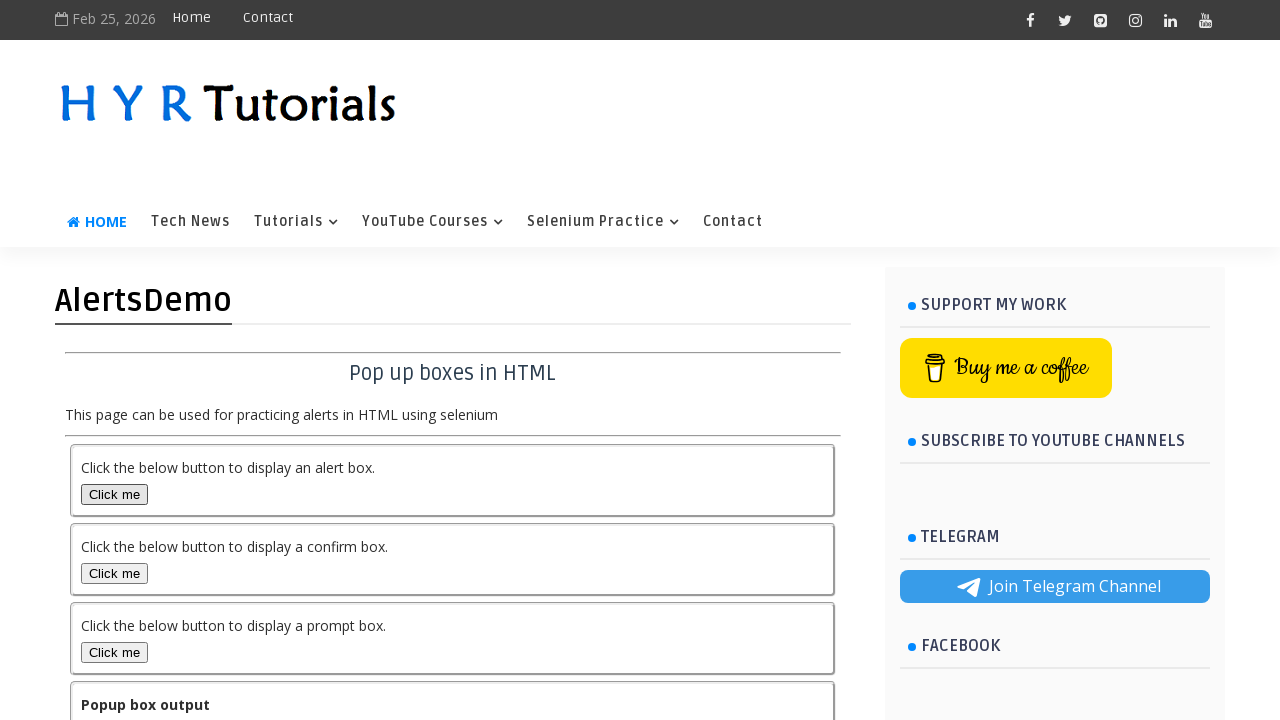

Clicked confirm box button to trigger confirm dialog at (114, 573) on #confirmBox
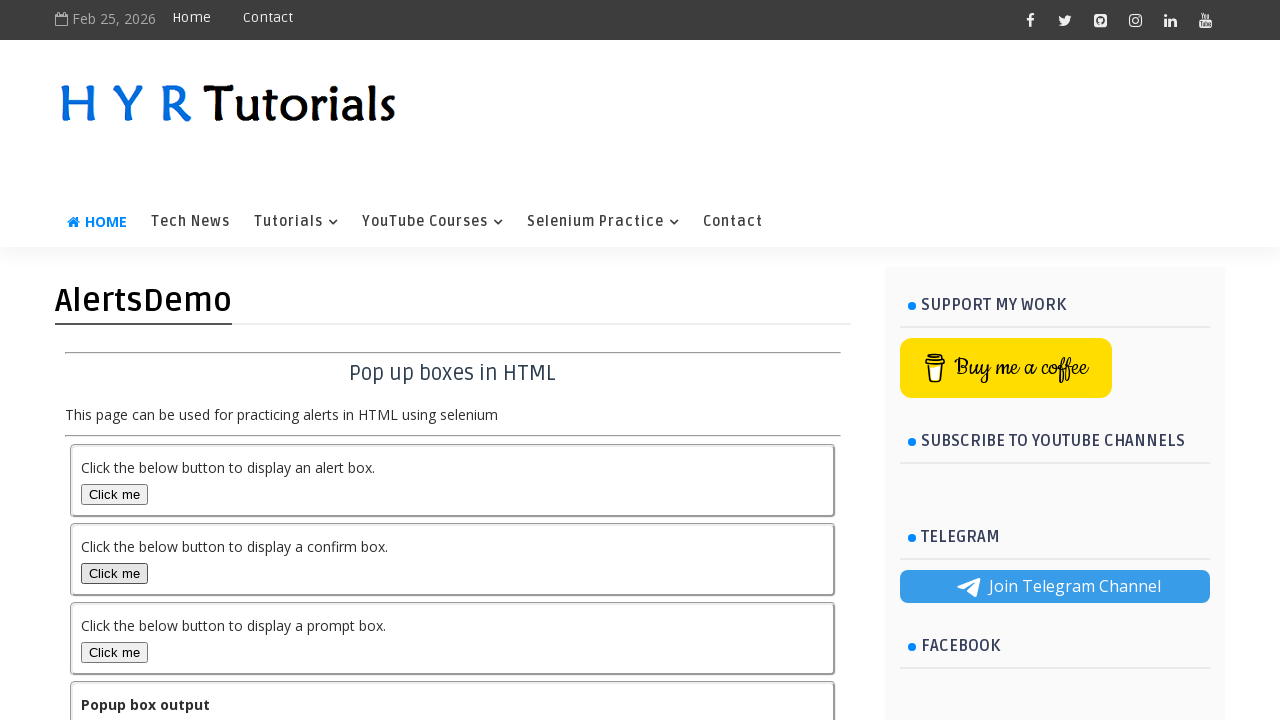

Accepted confirm dialog
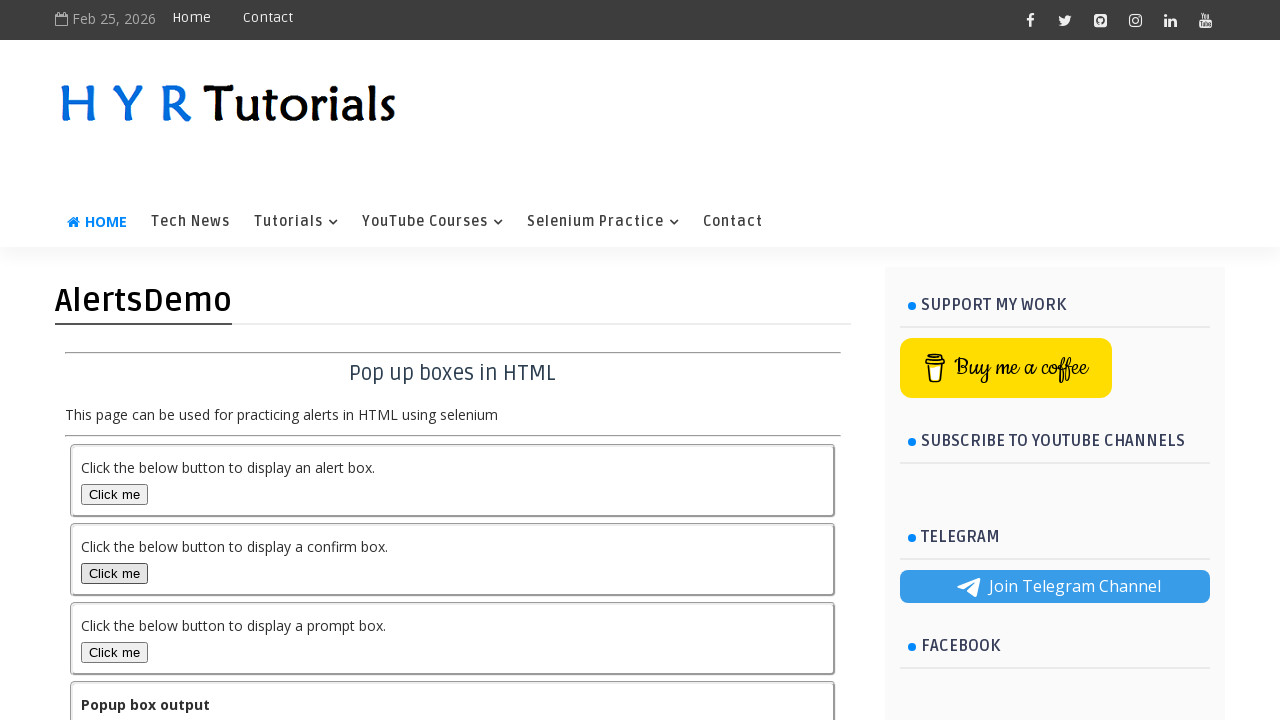

Clicked confirm box button again to trigger confirm dialog at (114, 573) on #confirmBox
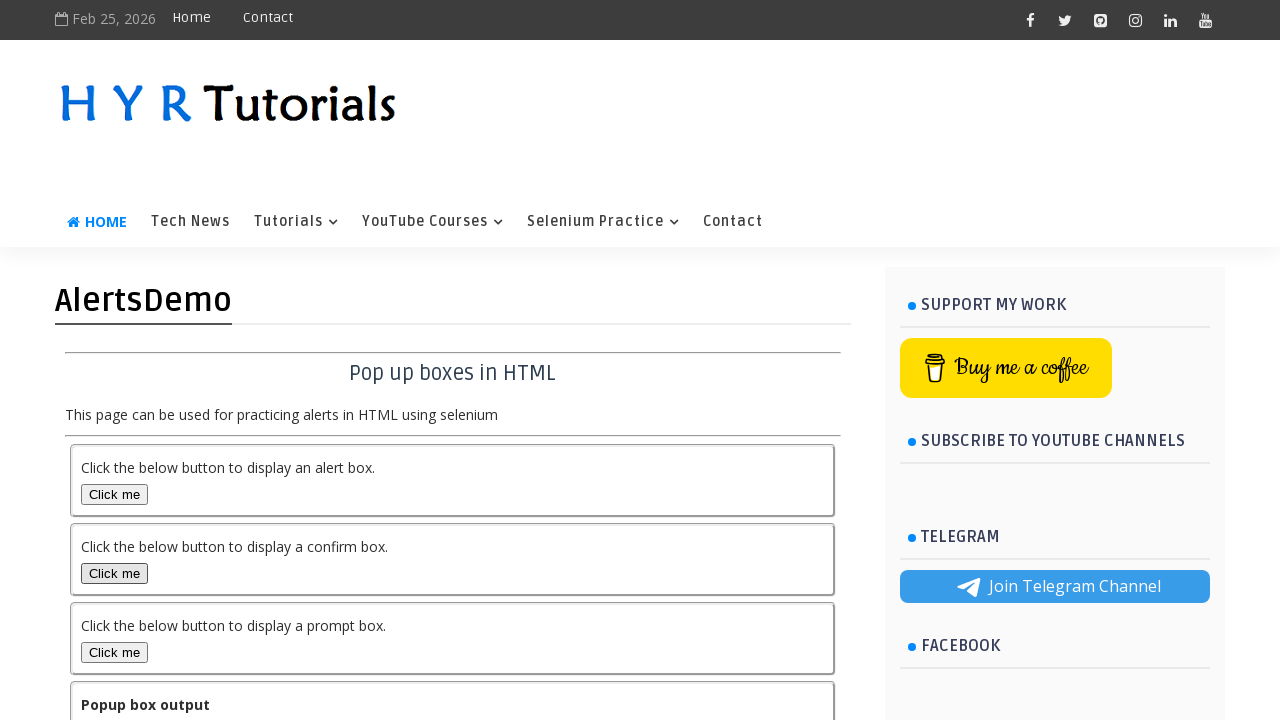

Dismissed confirm dialog
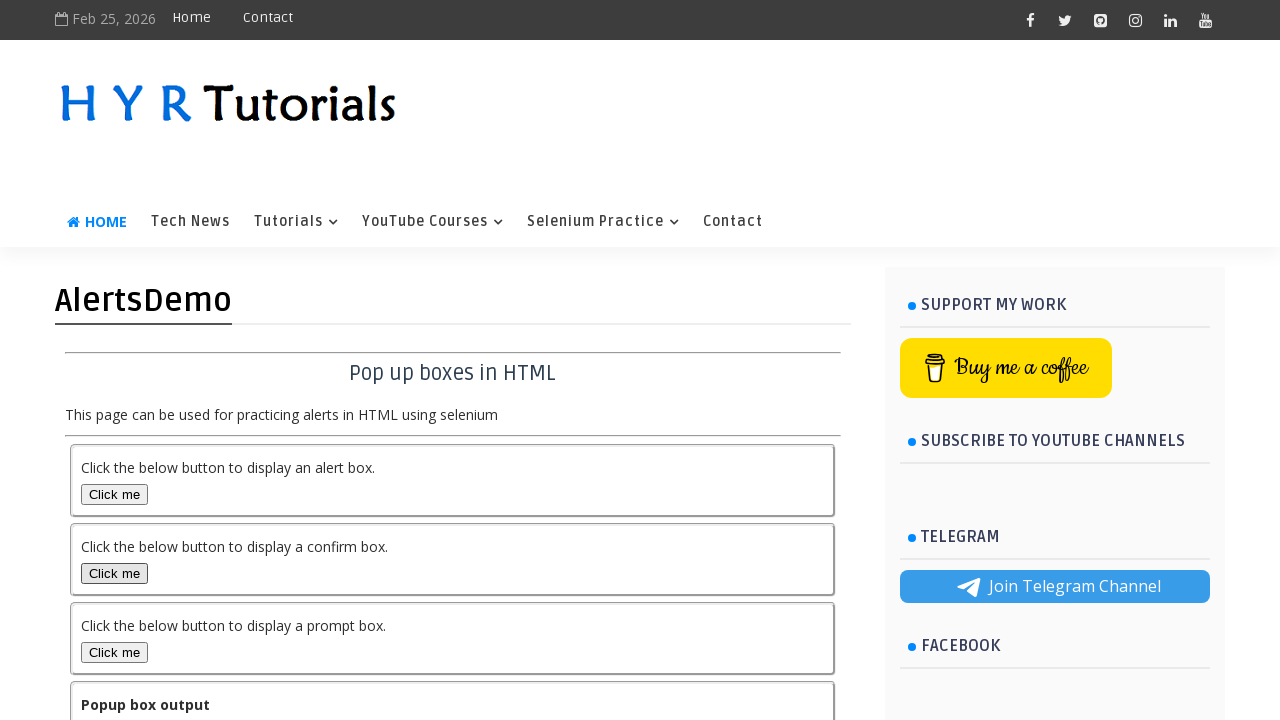

Clicked prompt box button to trigger prompt dialog at (114, 652) on #promptBox
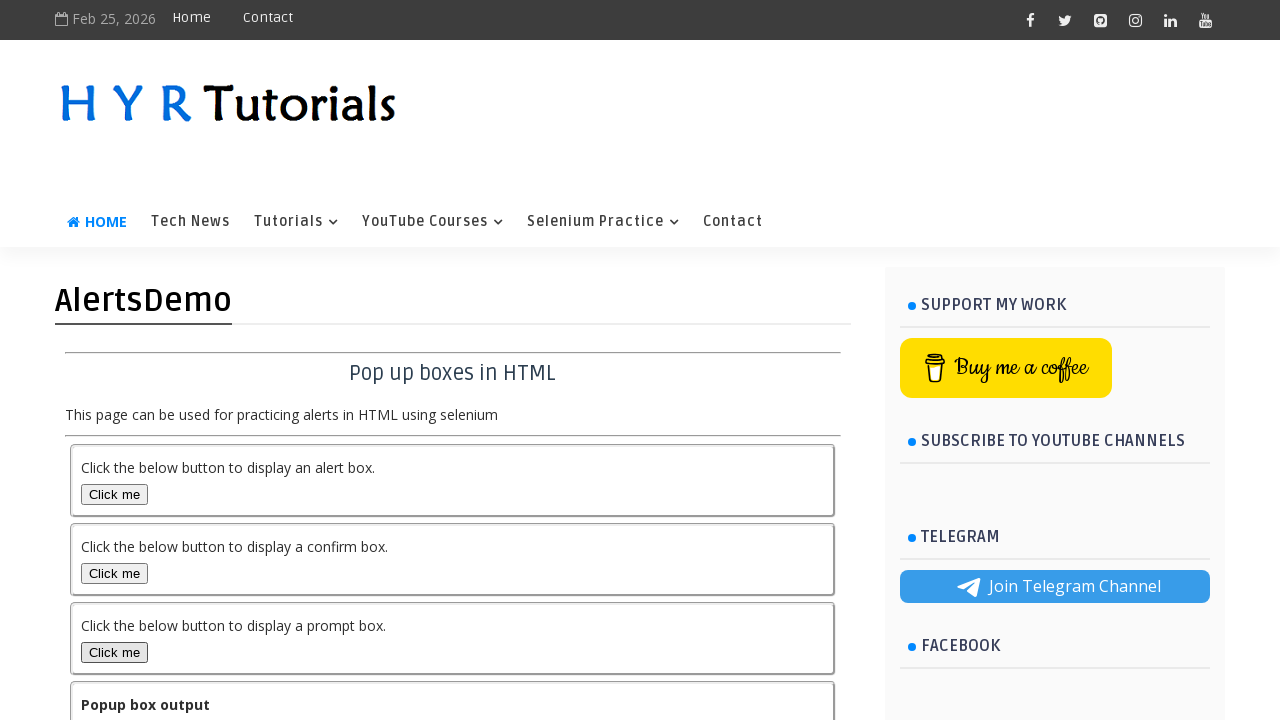

Accepted prompt dialog and entered 'karthik' as input
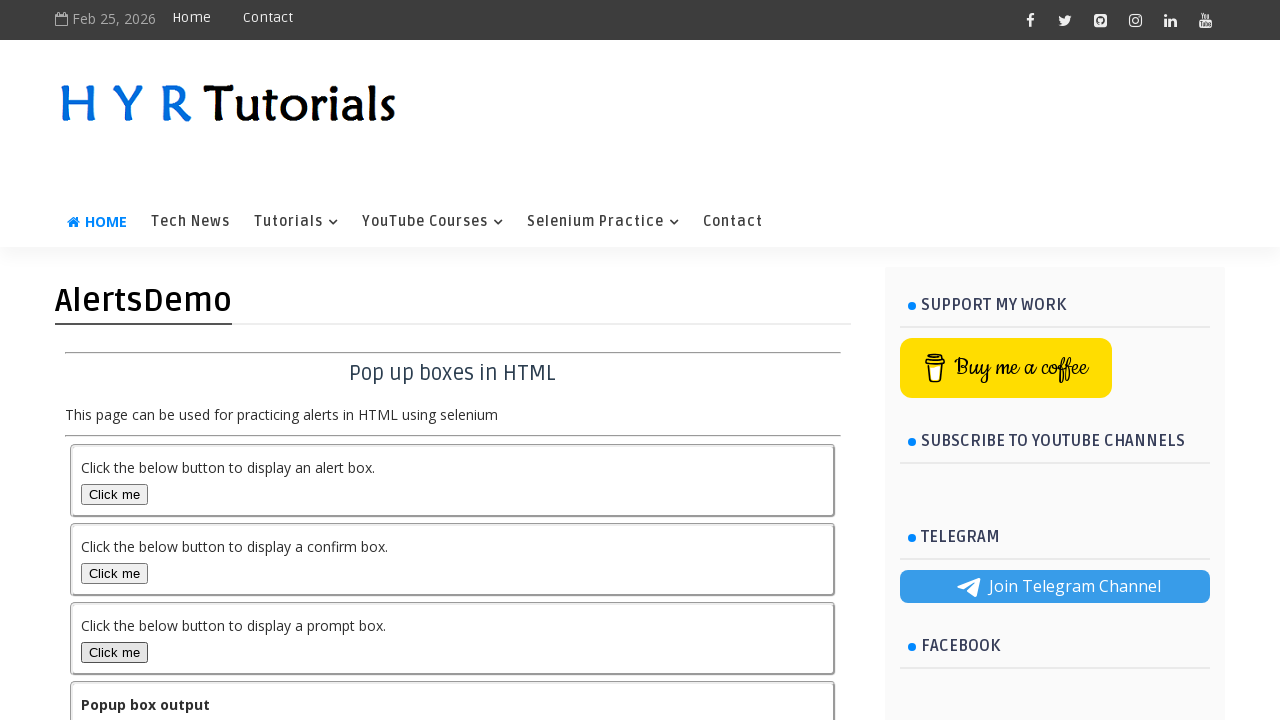

Clicked prompt box button again to trigger prompt dialog at (114, 652) on #promptBox
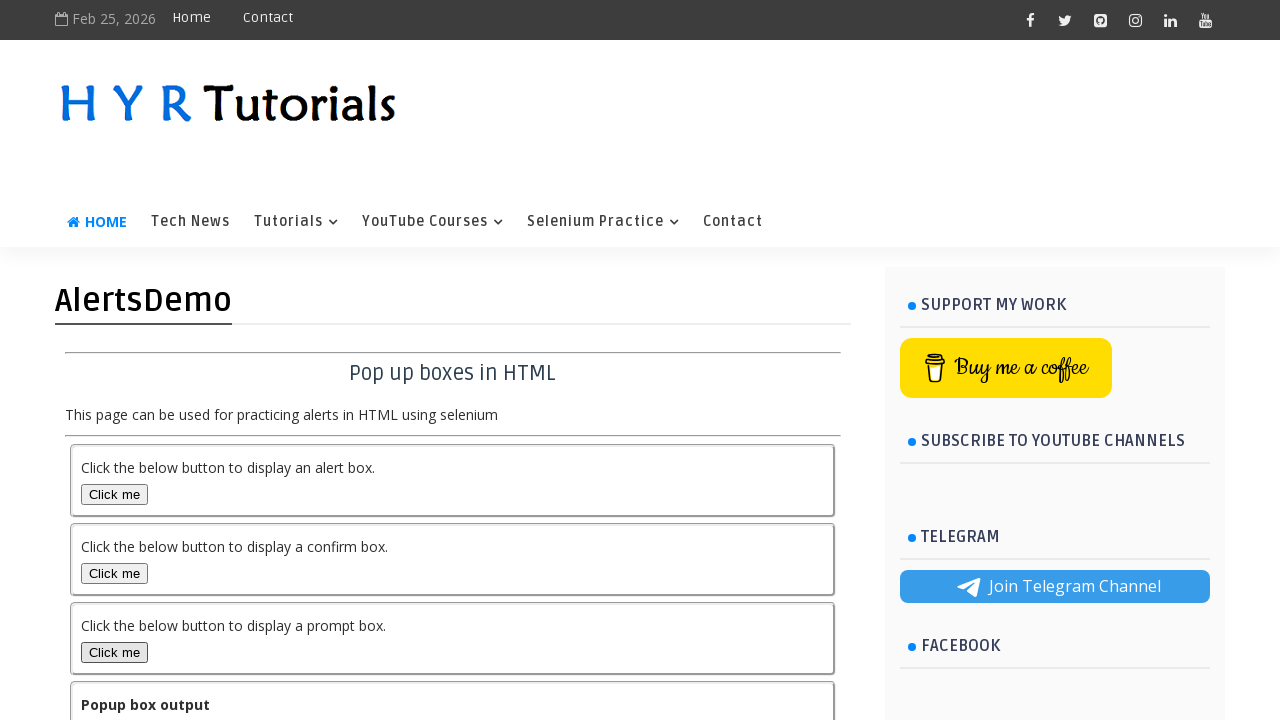

Dismissed prompt dialog
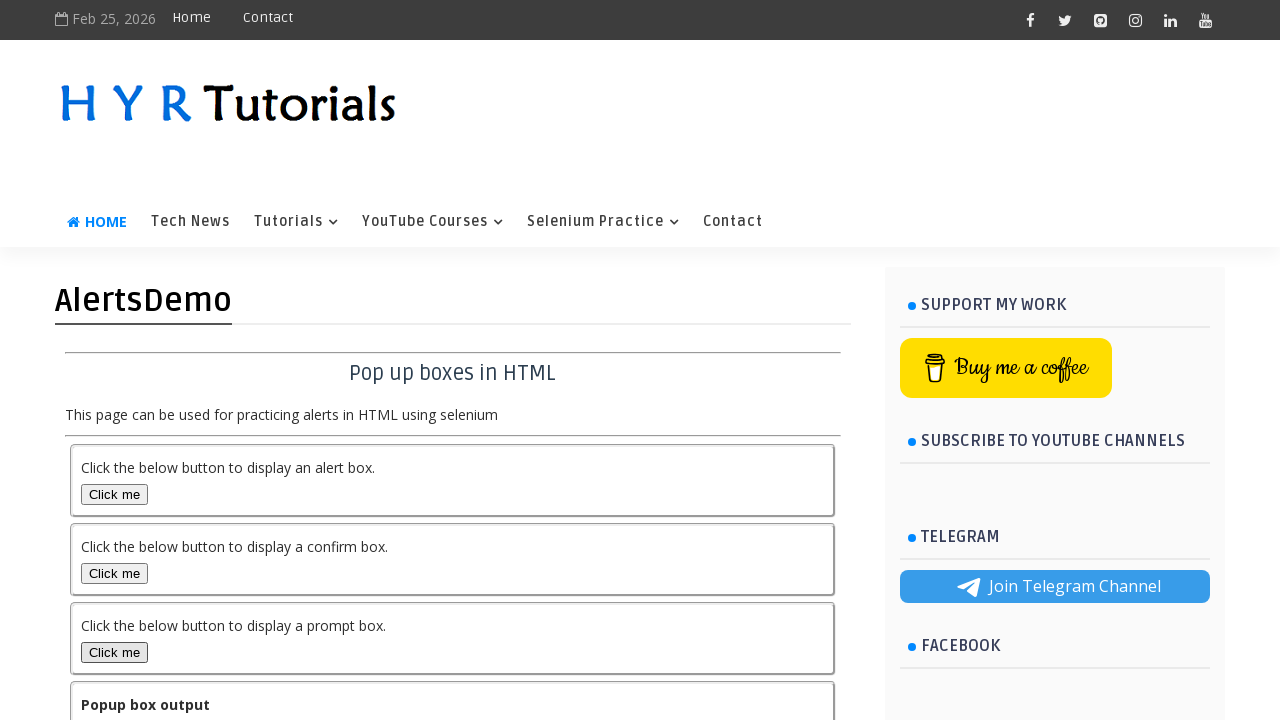

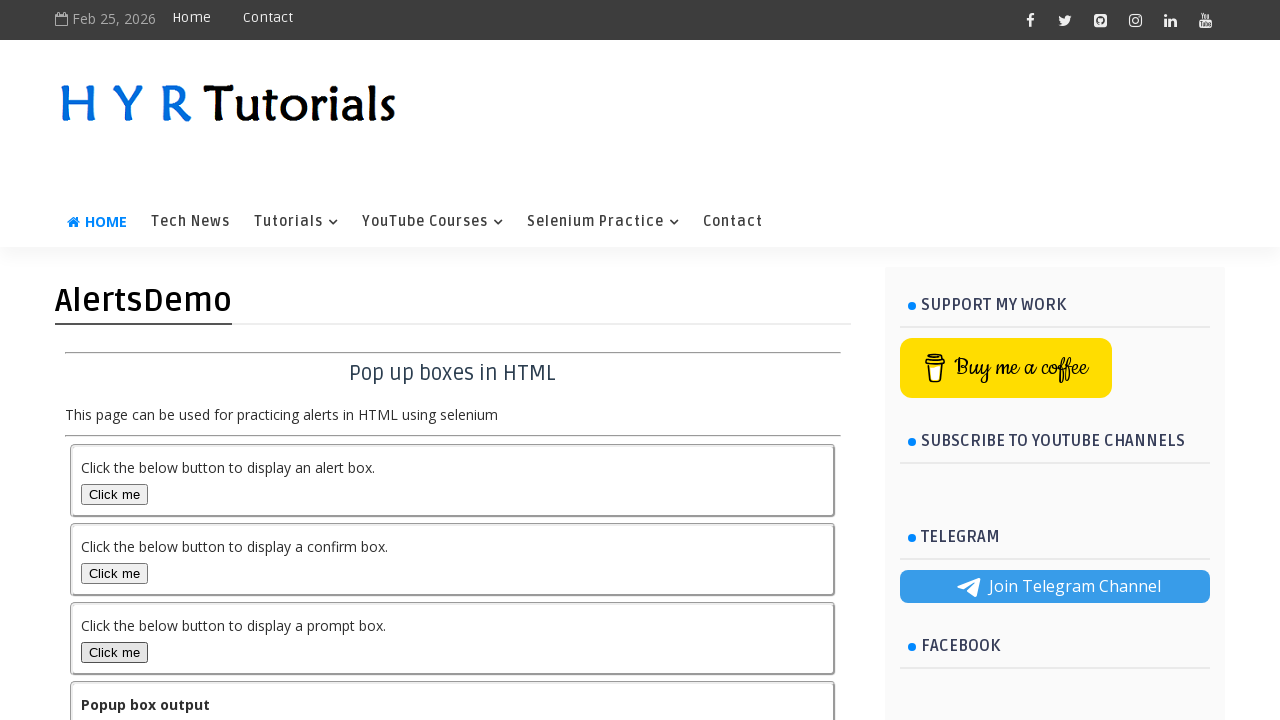